Tests navigation to login page by clicking the Sign In link and verifying the 'Welcome Back!' heading is displayed

Starting URL: https://courses.ultimateqa.com/

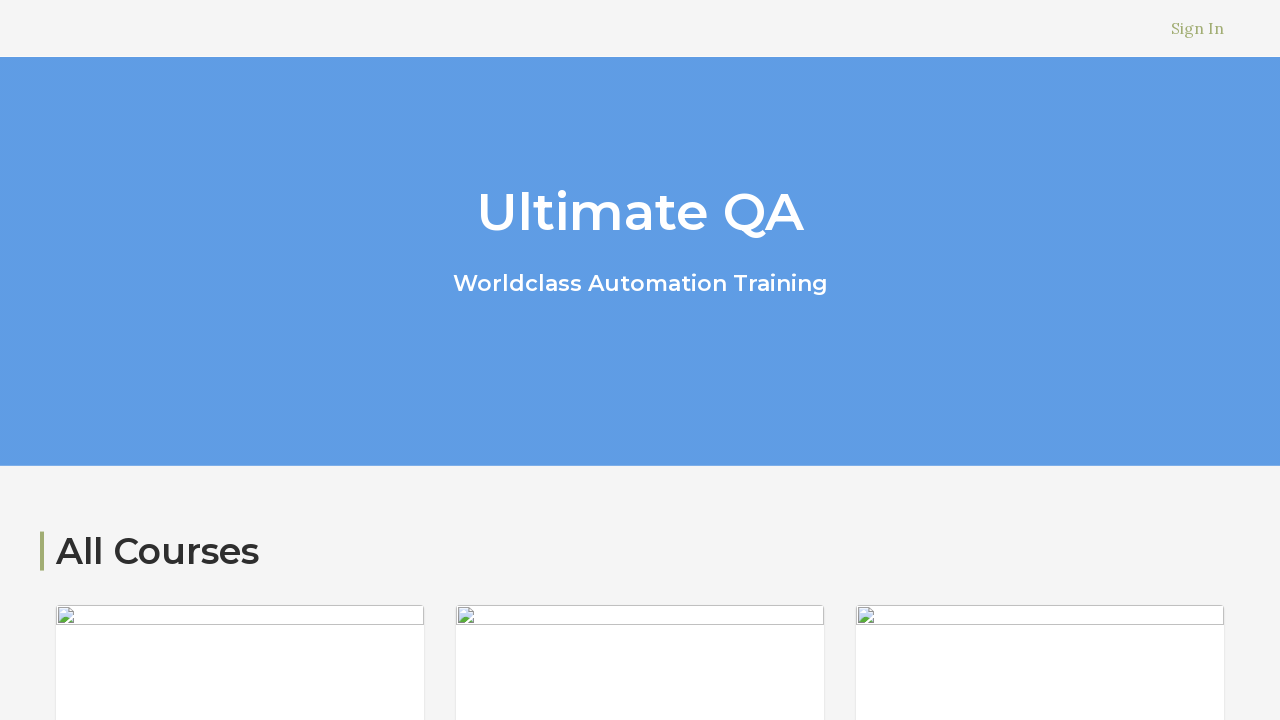

Navigated to https://courses.ultimateqa.com/
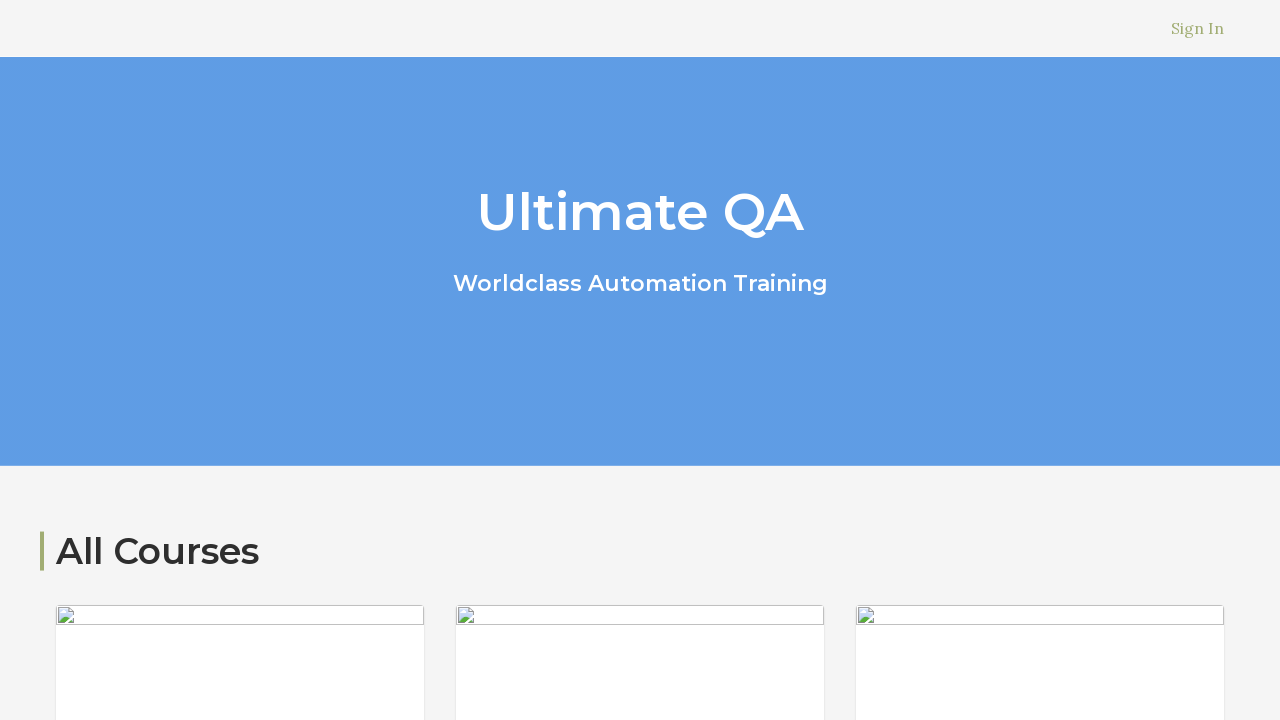

Clicked the Sign In link at (1198, 28) on xpath=//a[contains(text(), 'Sign In')]
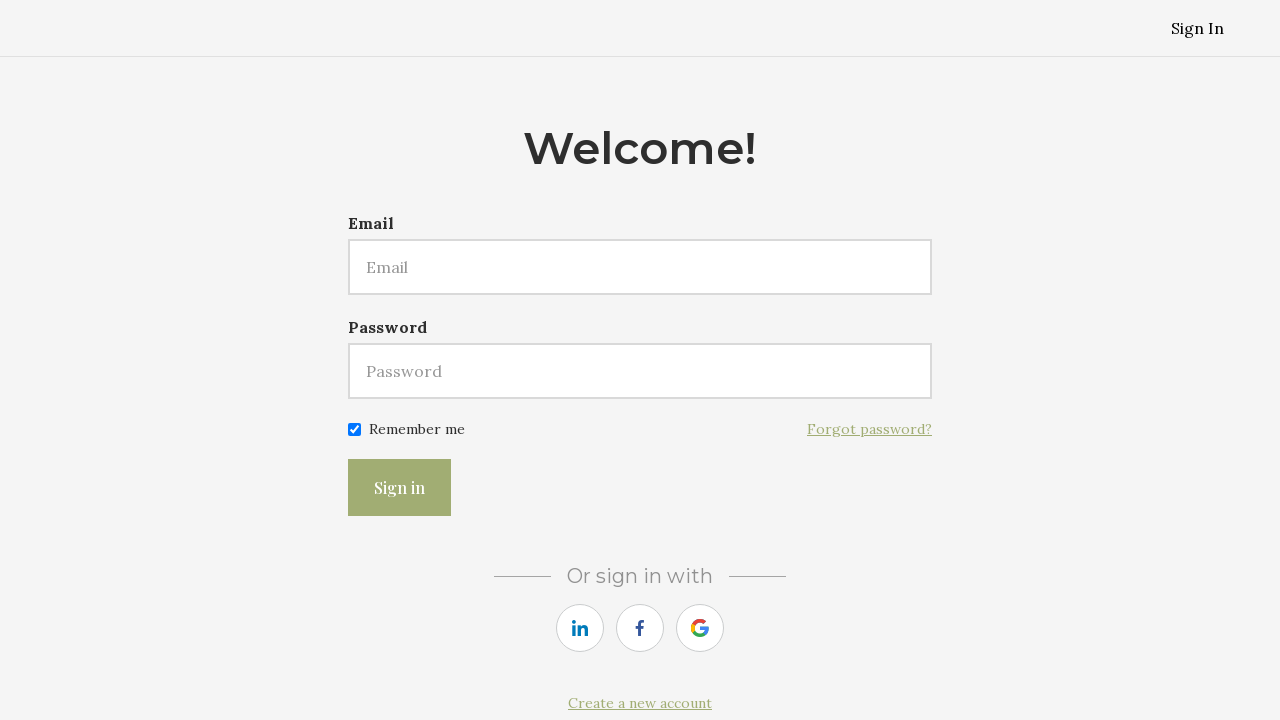

Waited for 'Welcome Back!' heading to load
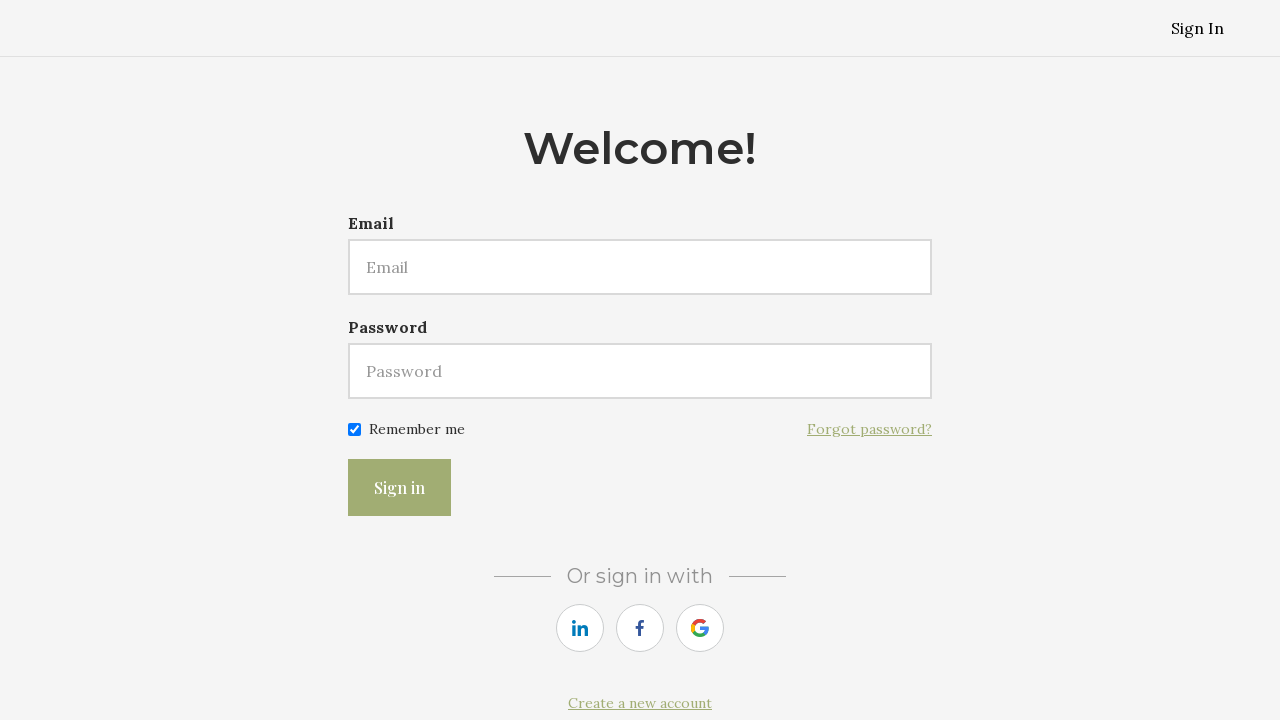

Verified 'Welcome Back!' heading is displayed
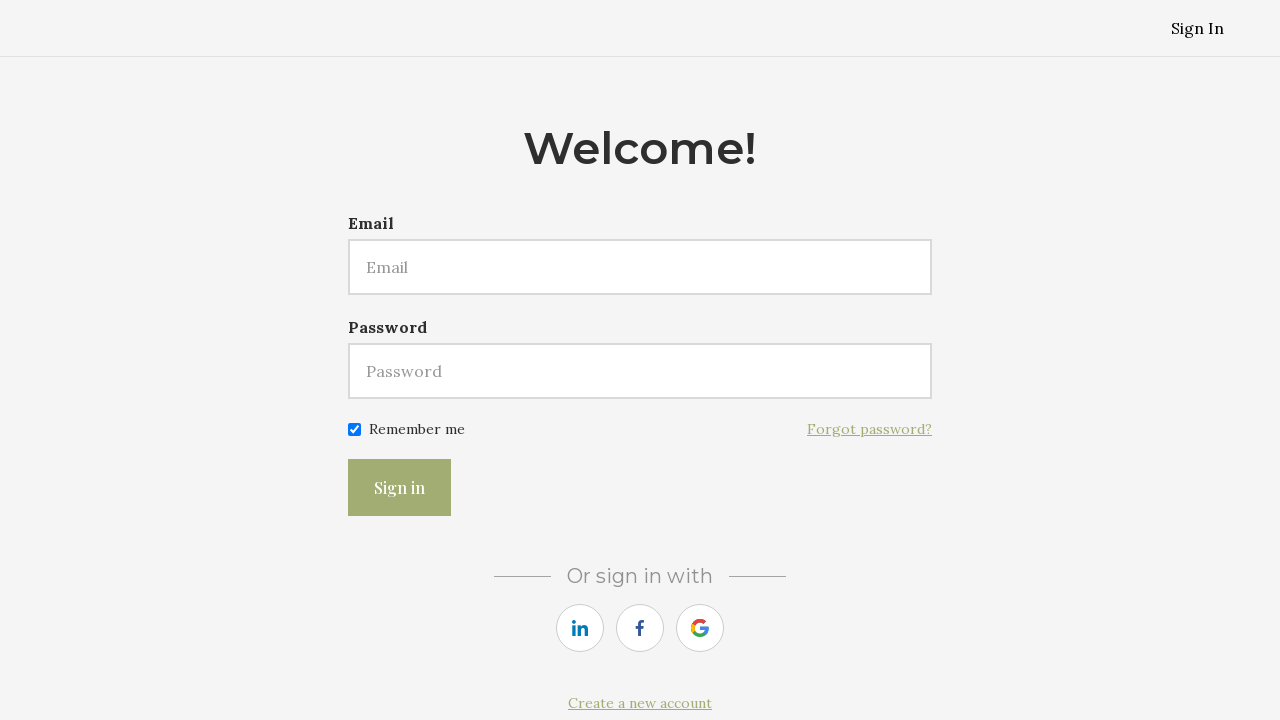

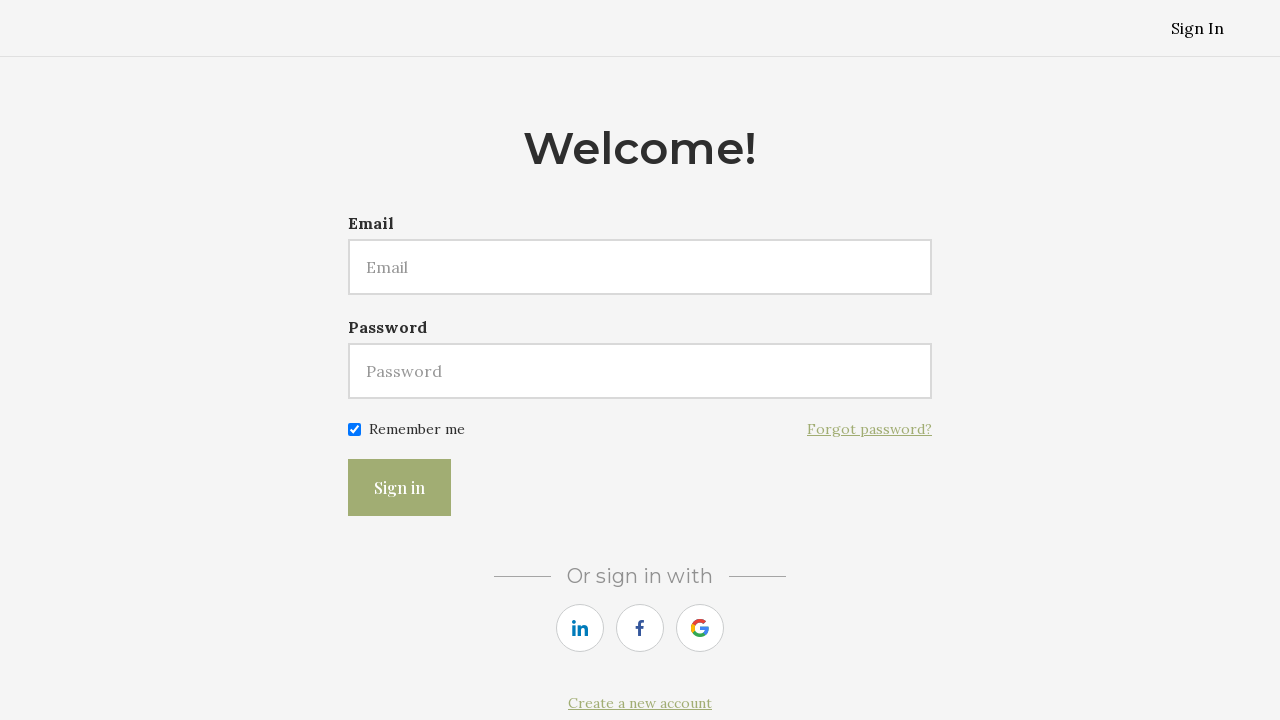